Tests browser window handling by navigating to CoWIN website, clicking an FAQ link that opens a new window, switching to that new window, and then closing it while keeping the parent window.

Starting URL: https://www.cowin.gov.in/

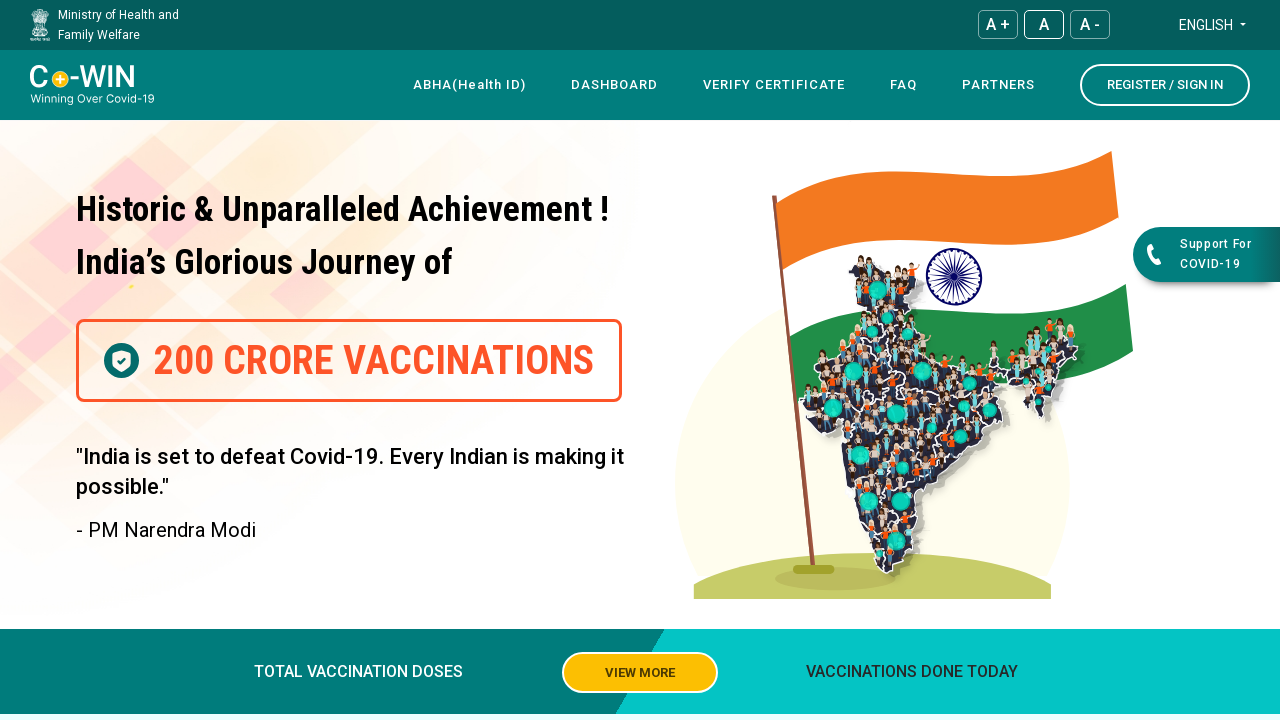

Waited for CoWIN website to load (networkidle)
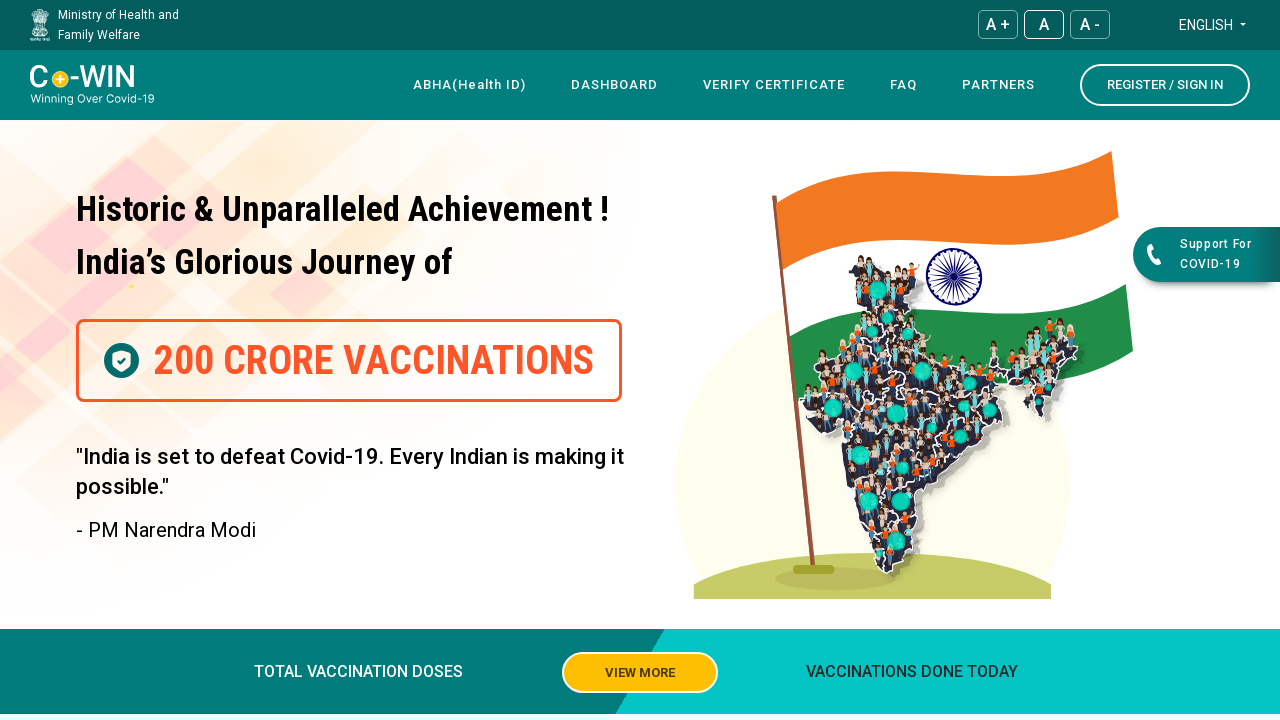

Clicked FAQ link in navigation (new window expected) at (614, 85) on xpath=/html/body/app-root/app-header/header/div[4]/div/div[1]/div/nav/div[3]/div
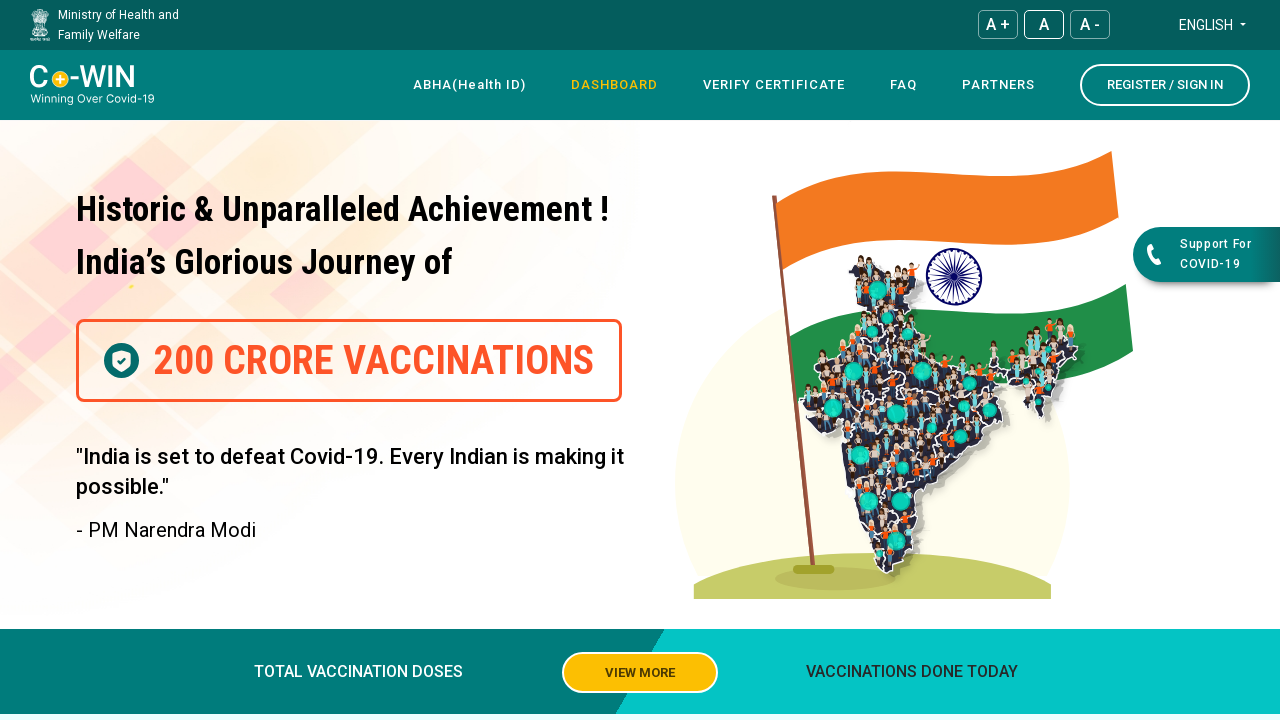

Captured new FAQ window that opened
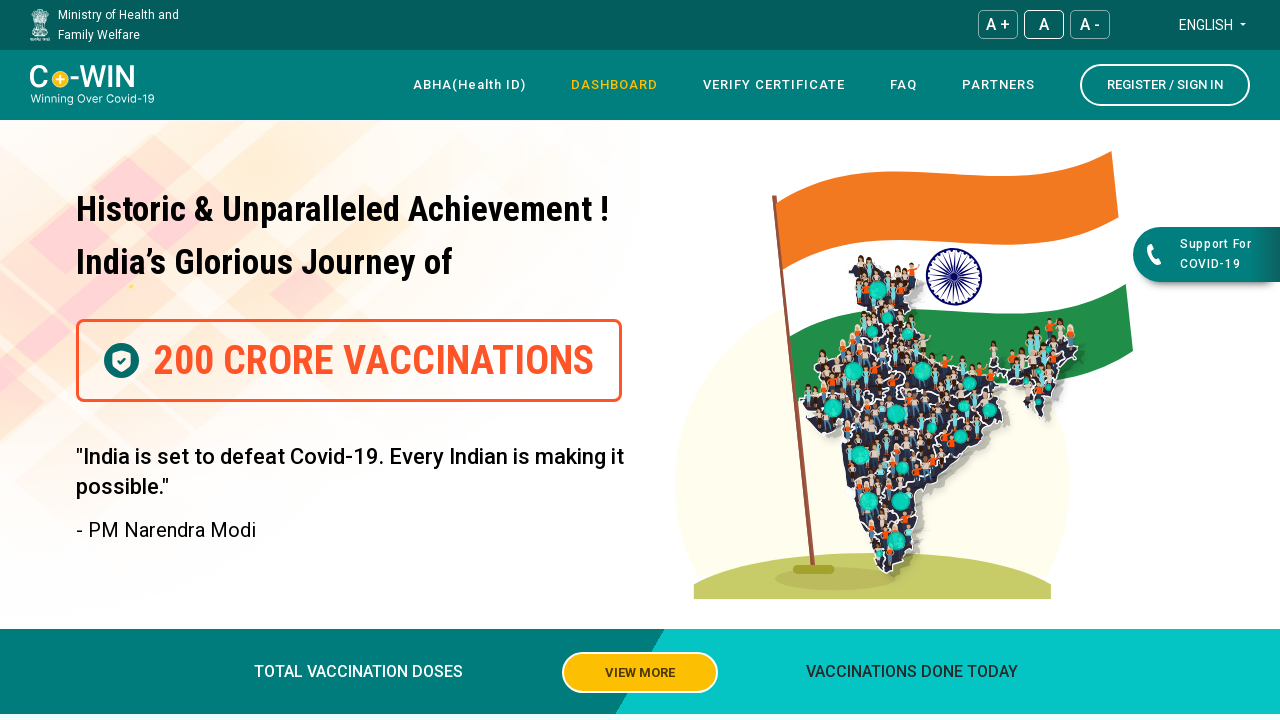

Waited for FAQ page to load (networkidle)
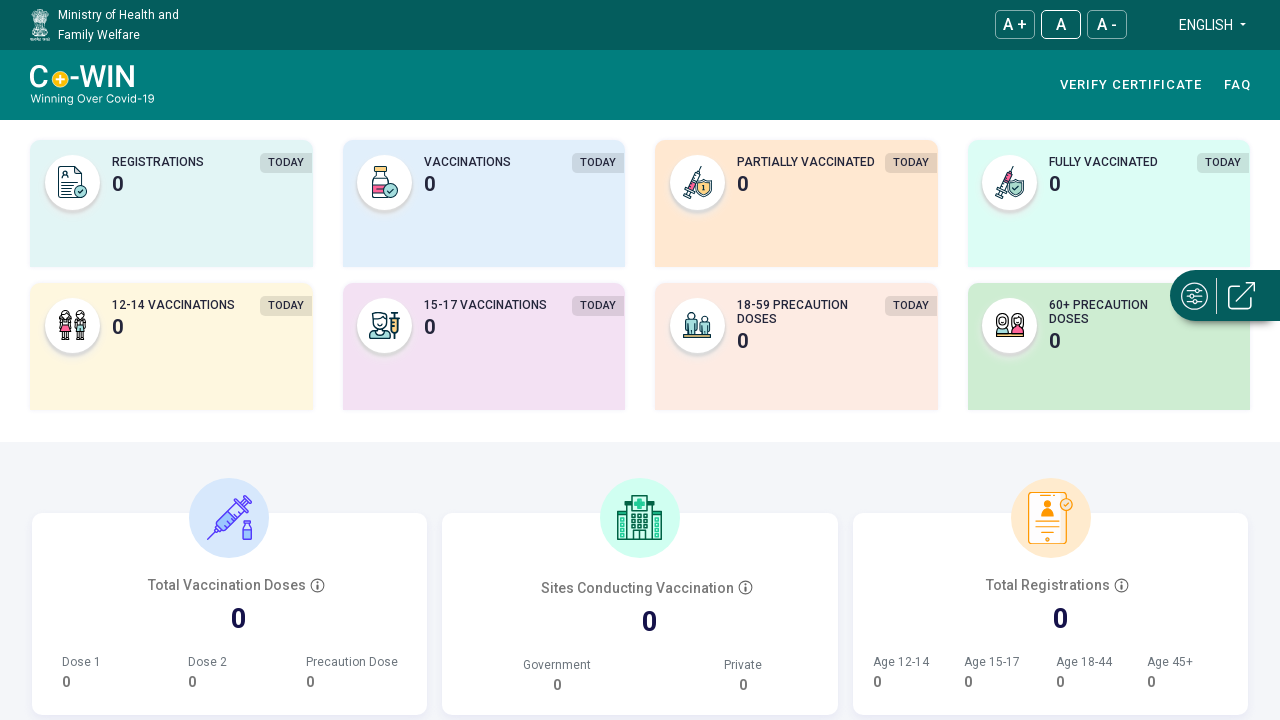

Closed the FAQ window
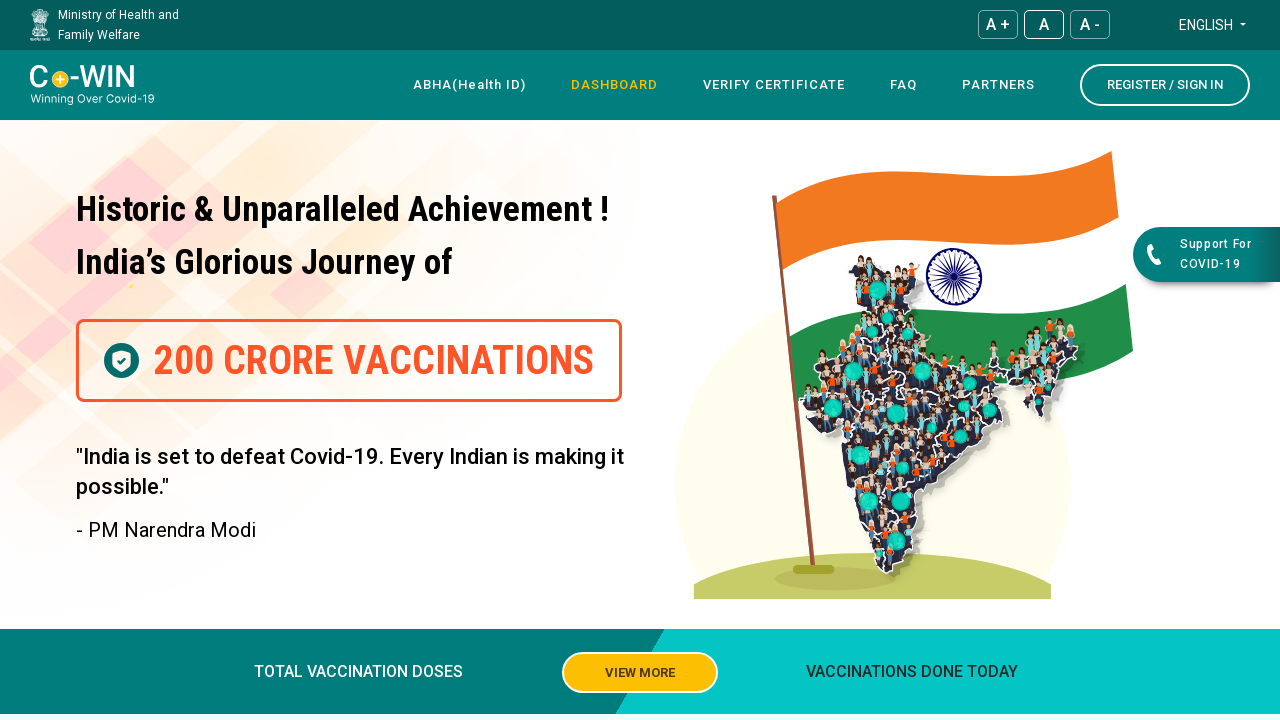

Original CoWIN window still open and ready (domcontentloaded)
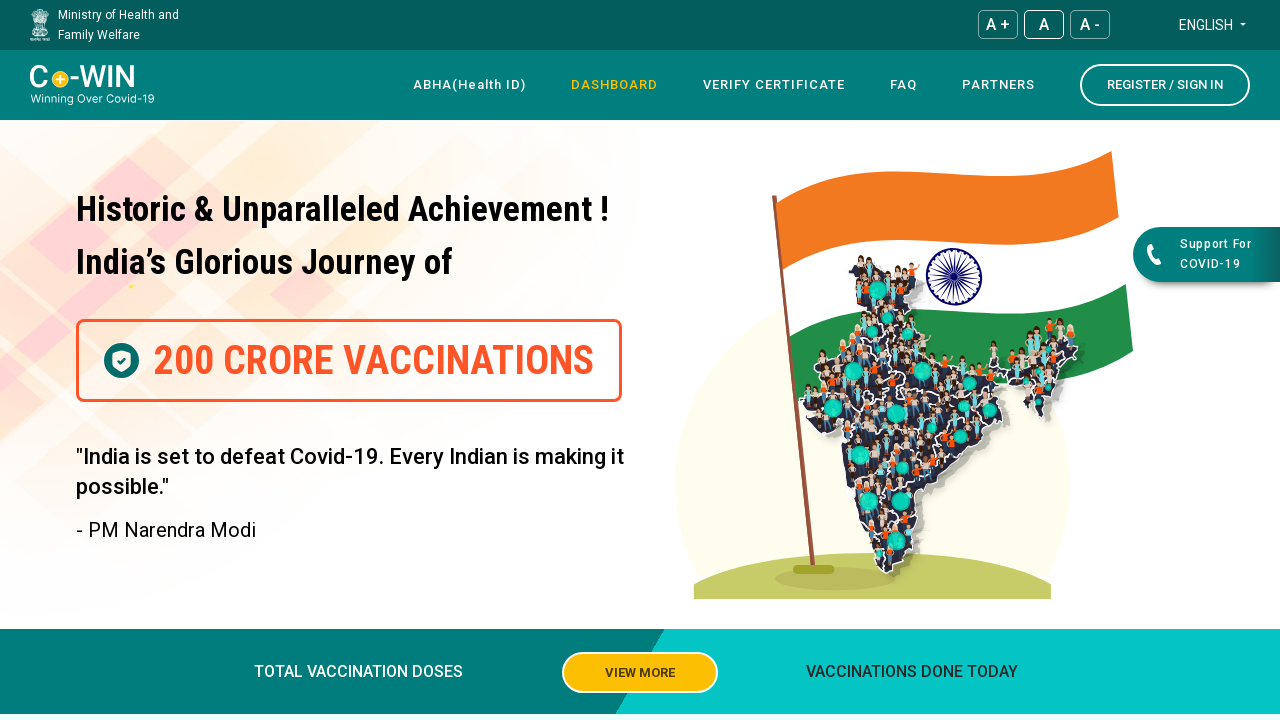

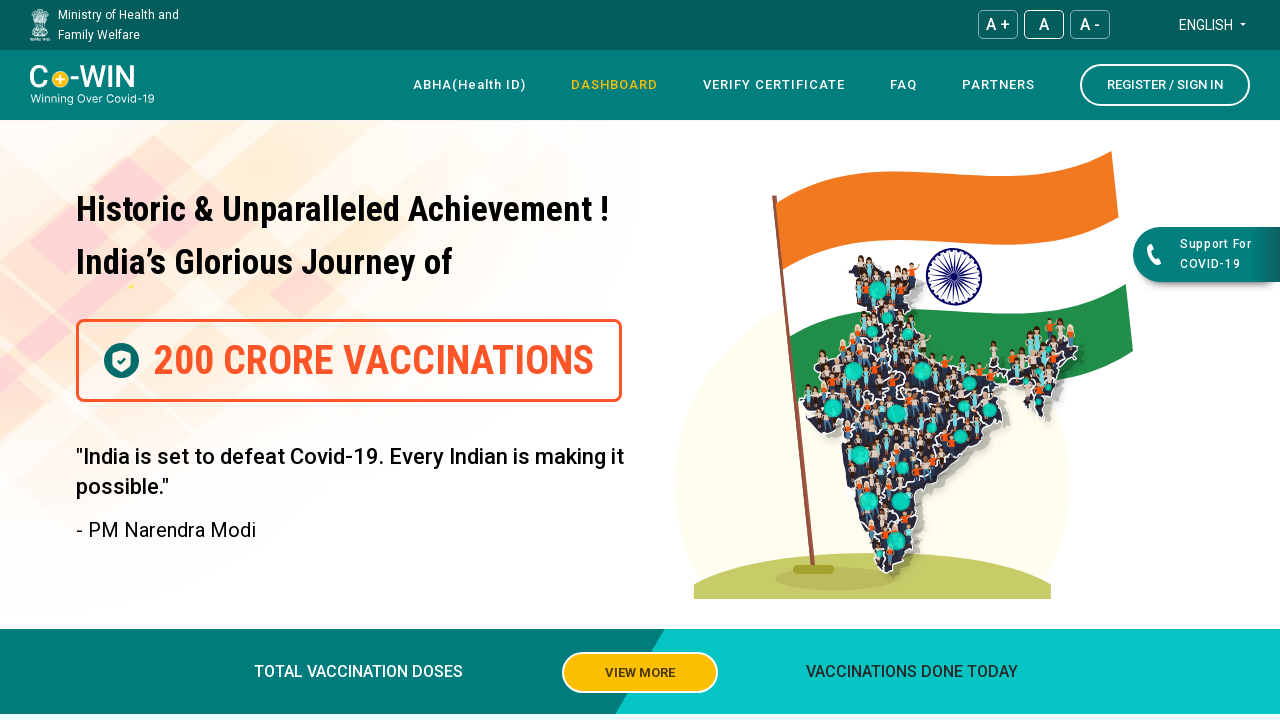